Navigates to Playwright website, waits for network idle, refreshes the page, and navigates back

Starting URL: https://playwright.dev

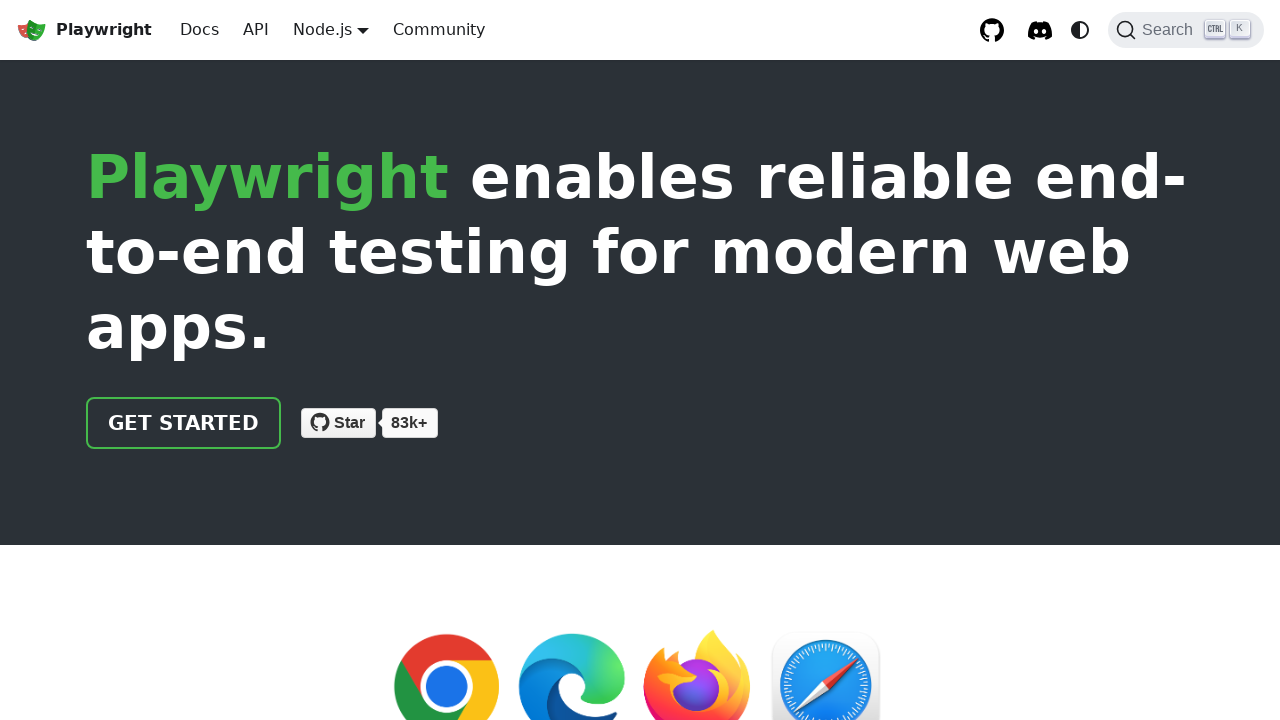

Waited for network idle state on Playwright website
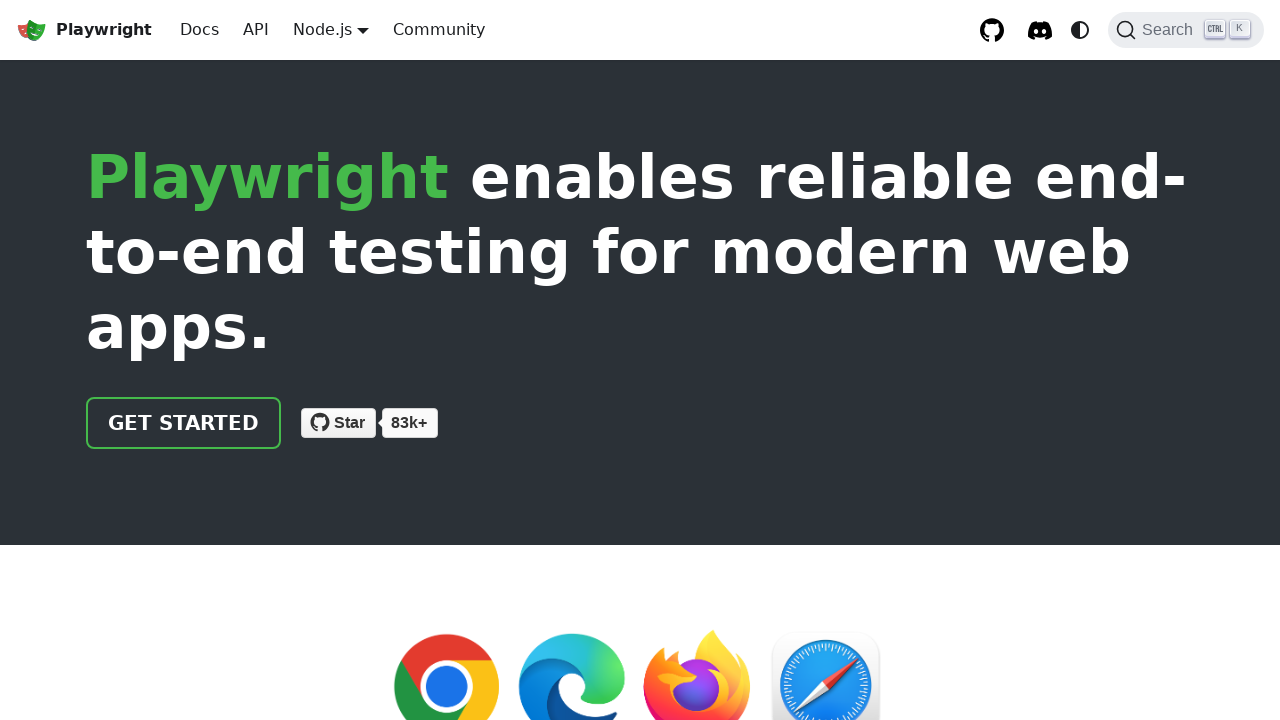

Refreshed the page
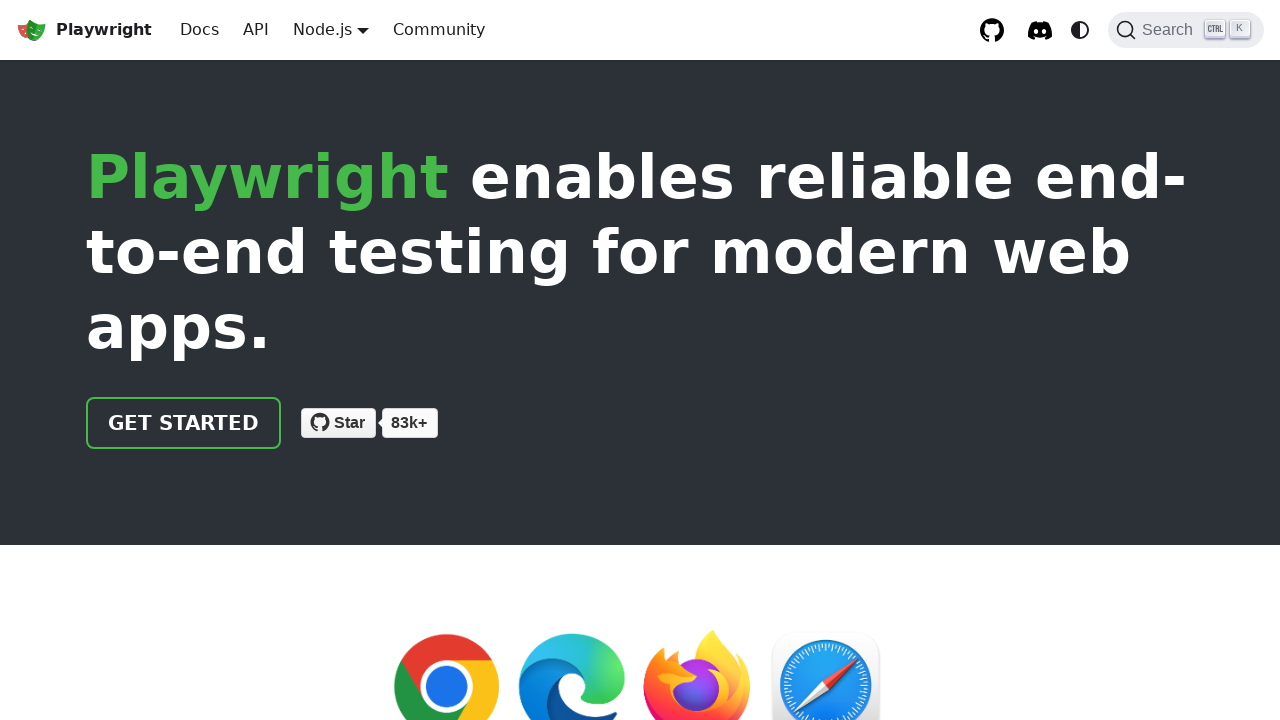

Navigated back in browser history
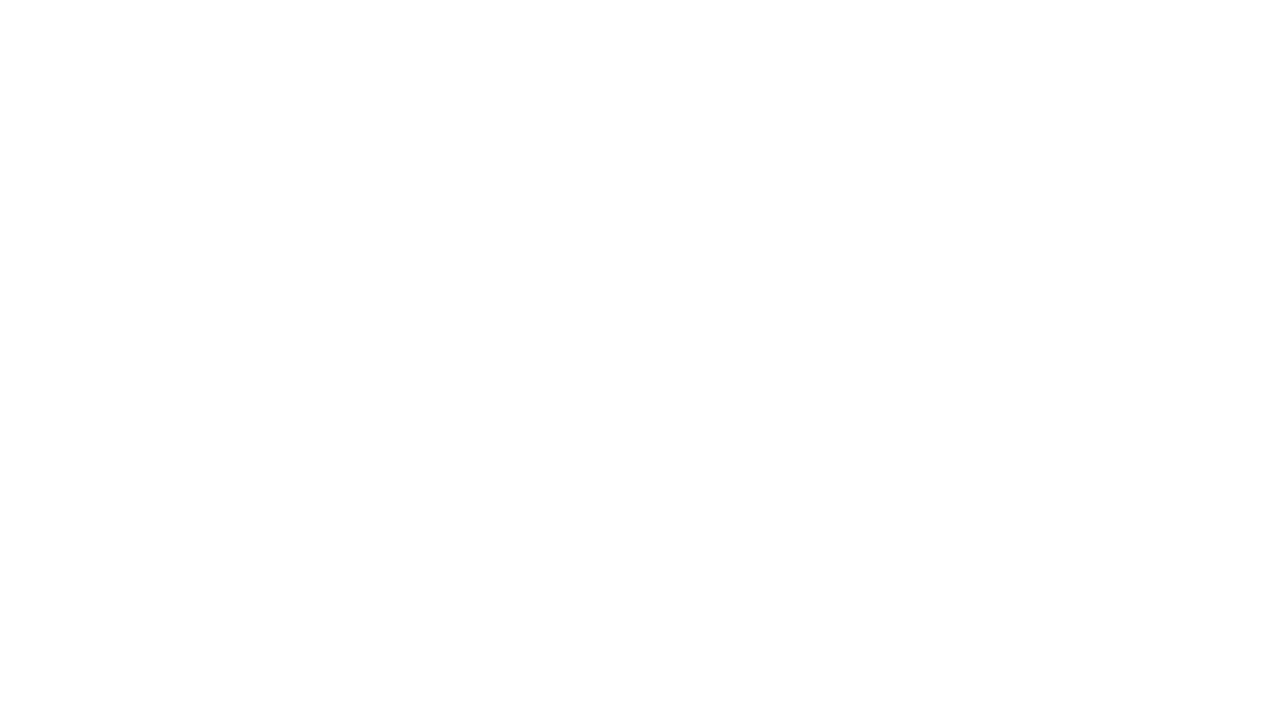

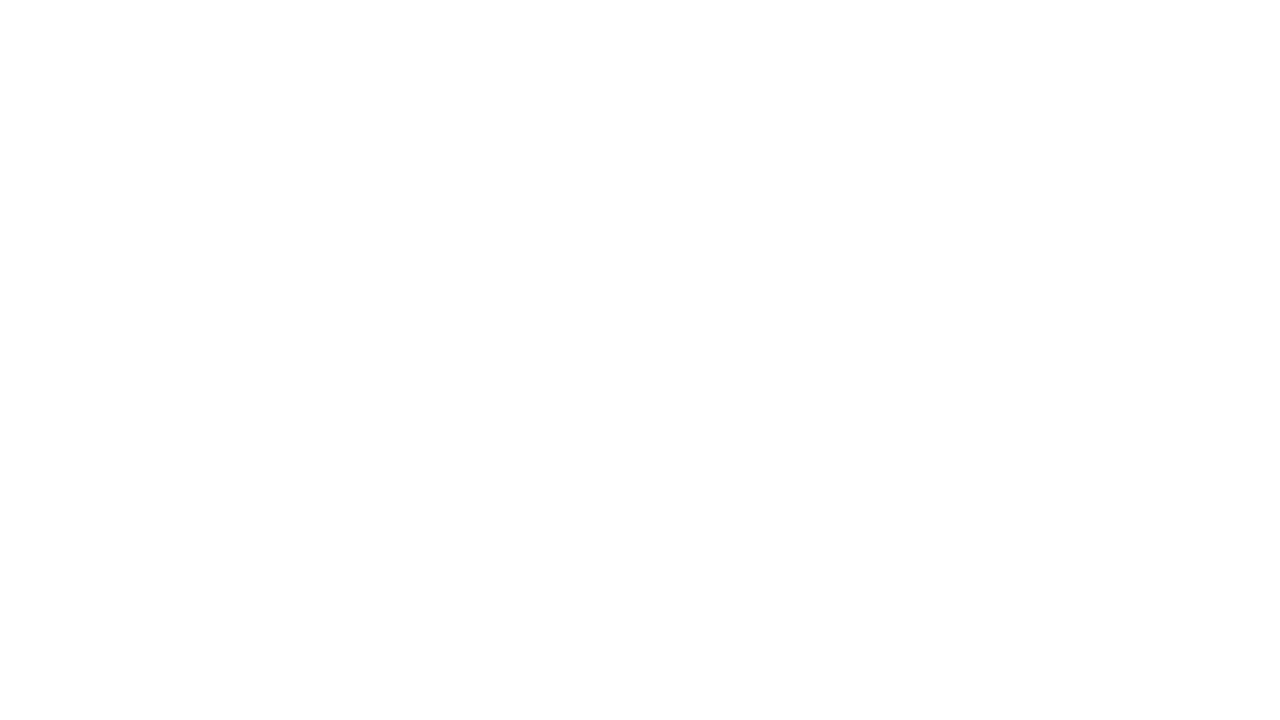